Tests infinite scroll functionality by scrolling multiple times (5 iterations) and verifying new content loads after each scroll

Starting URL: https://bonigarcia.dev/selenium-webdriver-java/infinite-scroll.html

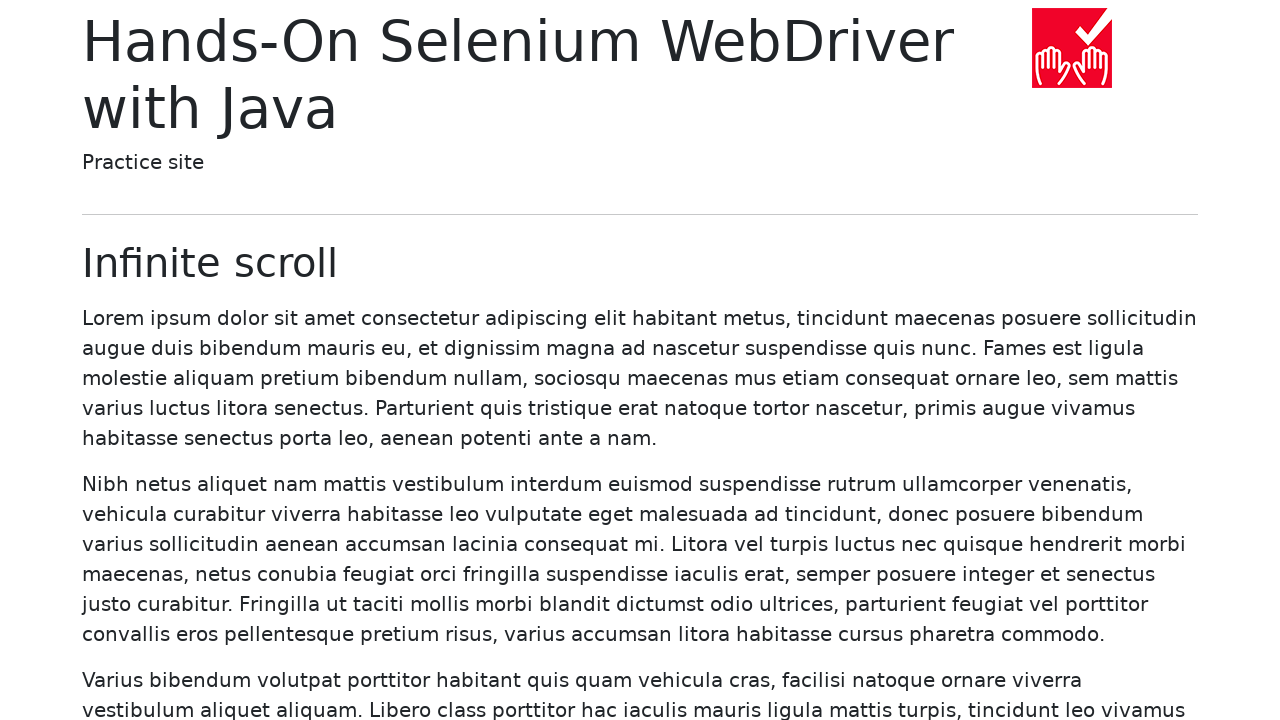

Navigated to infinite scroll test page
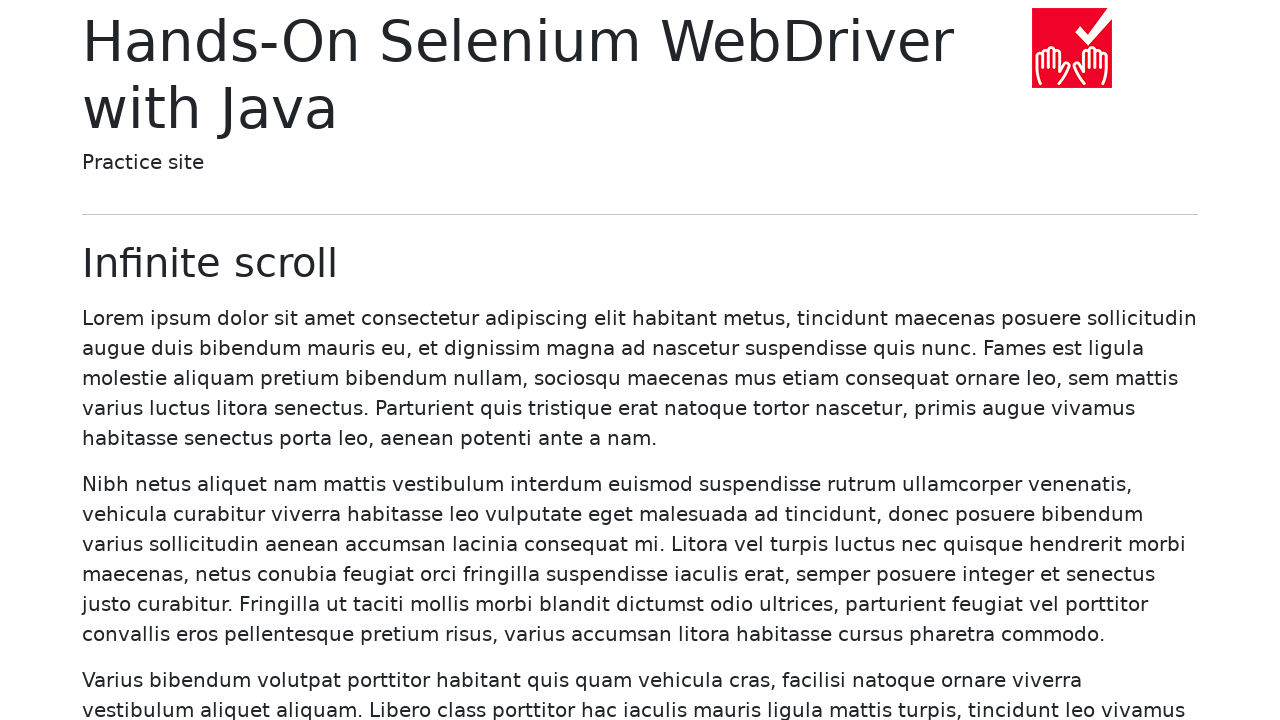

Found 1 initial 'Lorem ipsum' elements
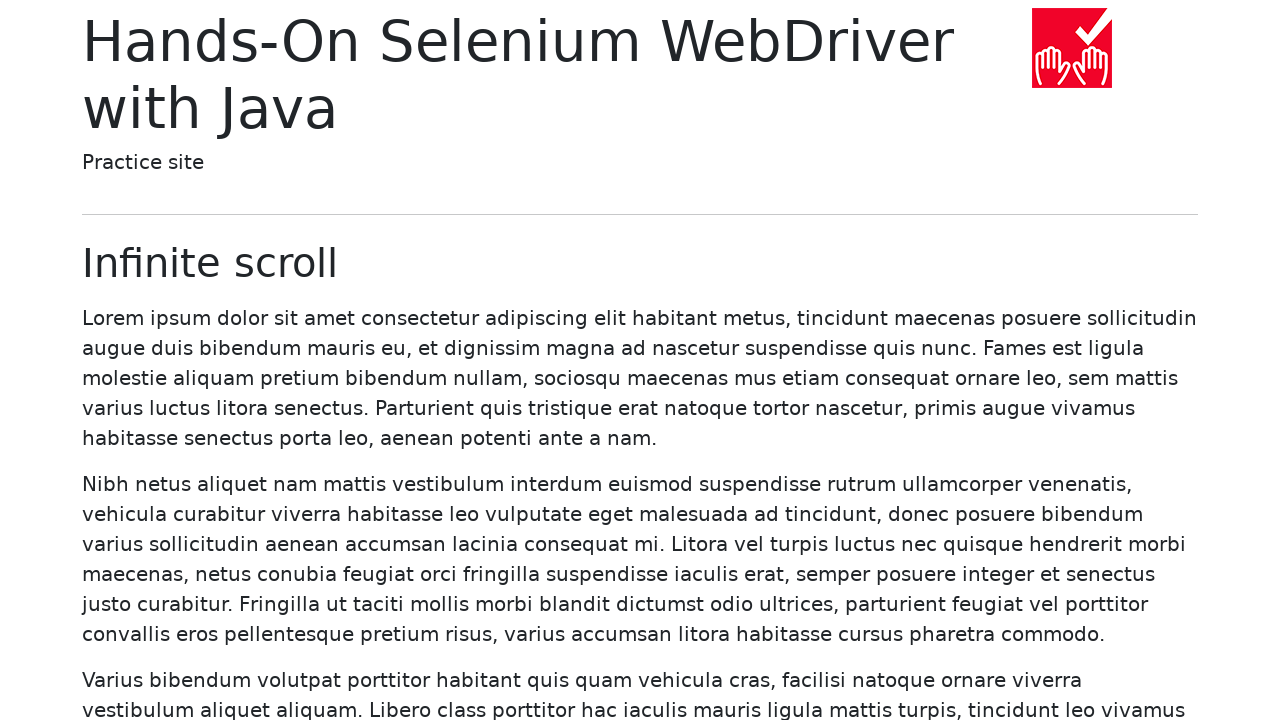

Verified at least one 'Lorem ipsum' element exists initially
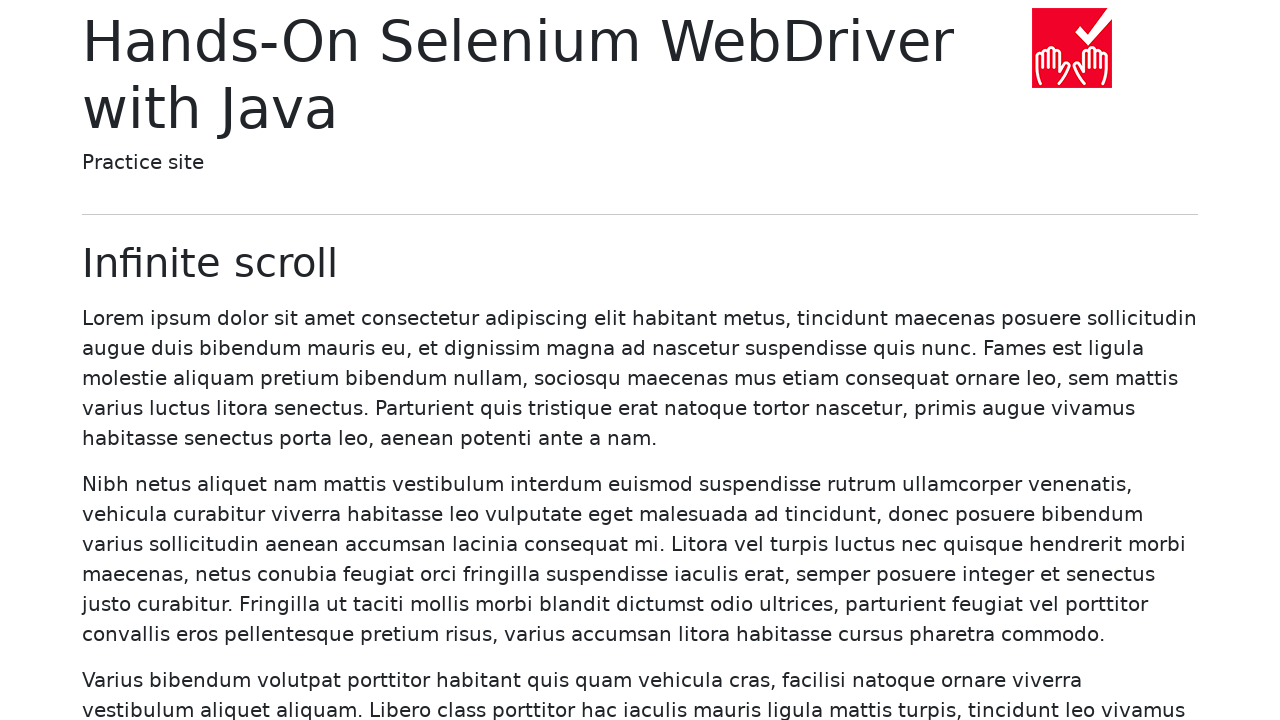

Scrolled to bottom of page (scroll 1/5)
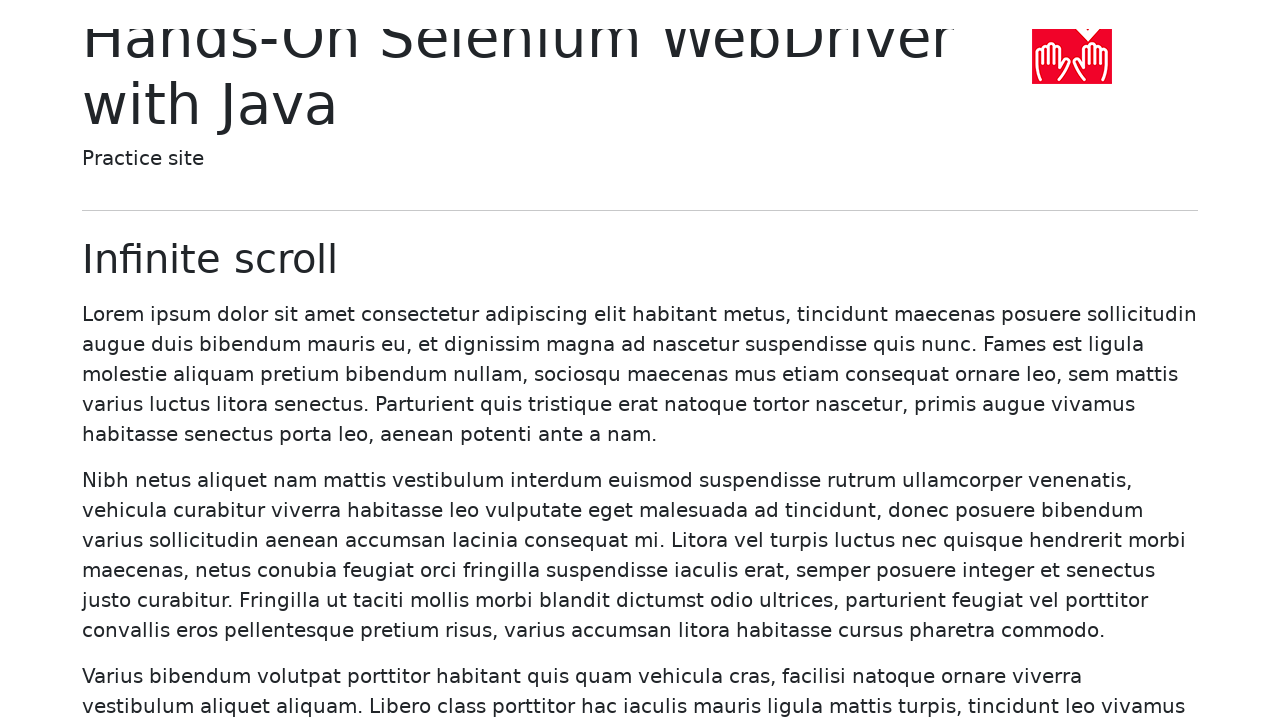

New content loaded after scroll 1
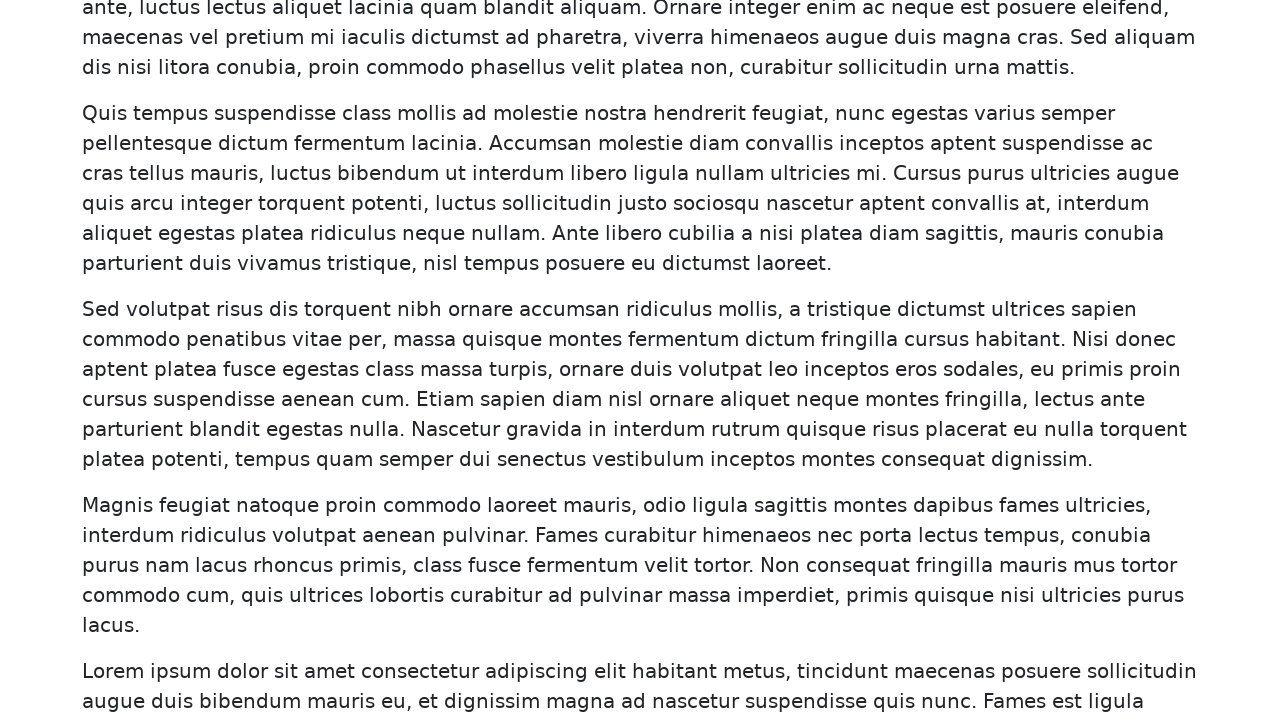

Updated count: 3 'Lorem ipsum' elements now present
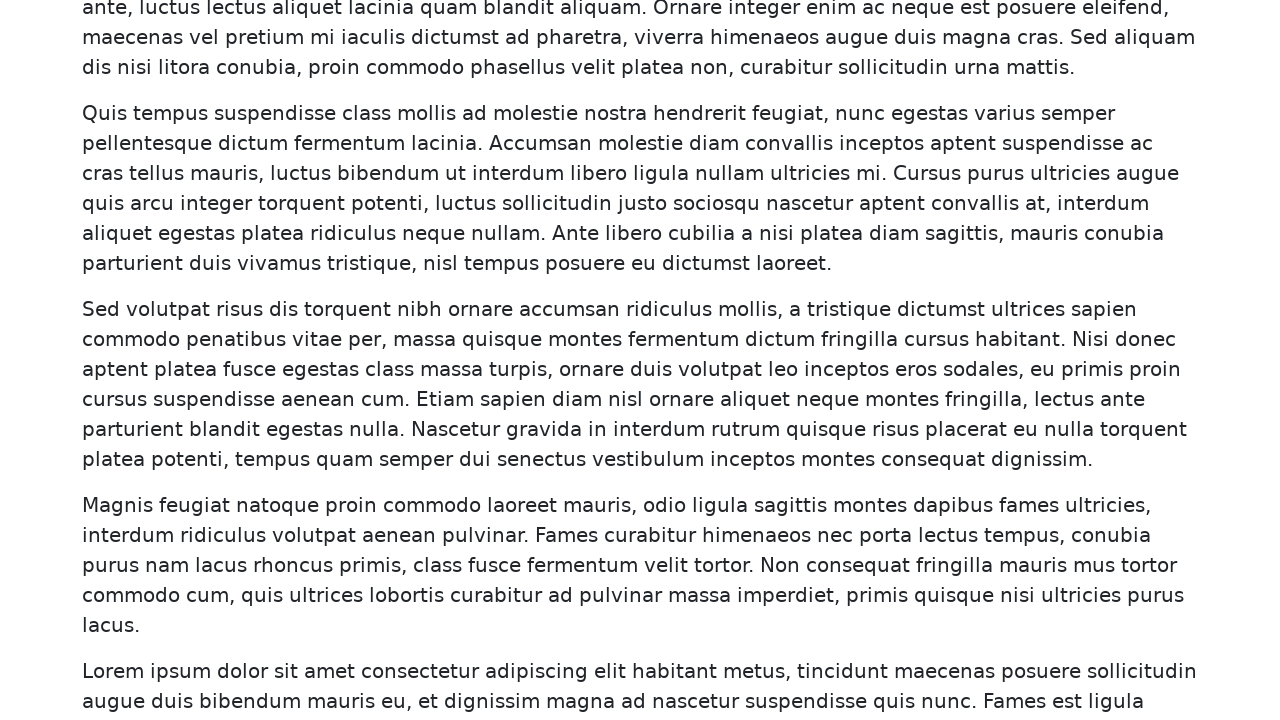

Verified 3 > 1: more elements appeared after scroll 1
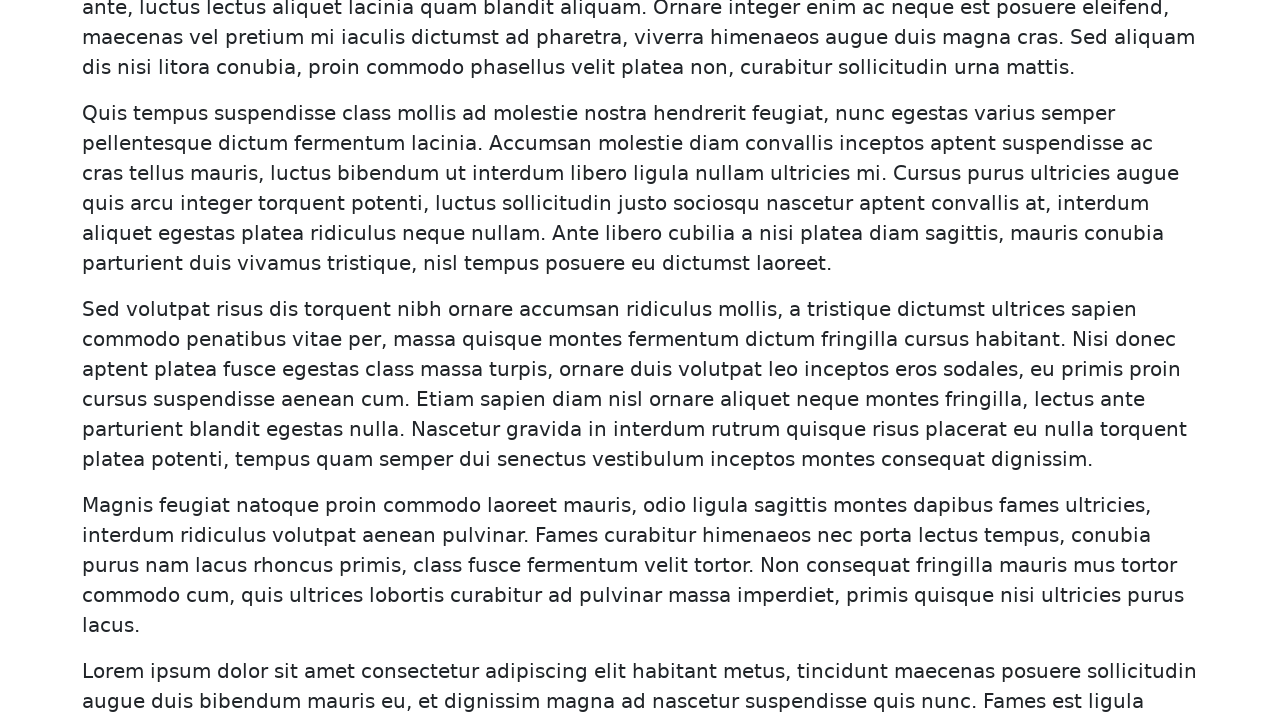

Scrolled to bottom of page (scroll 2/5)
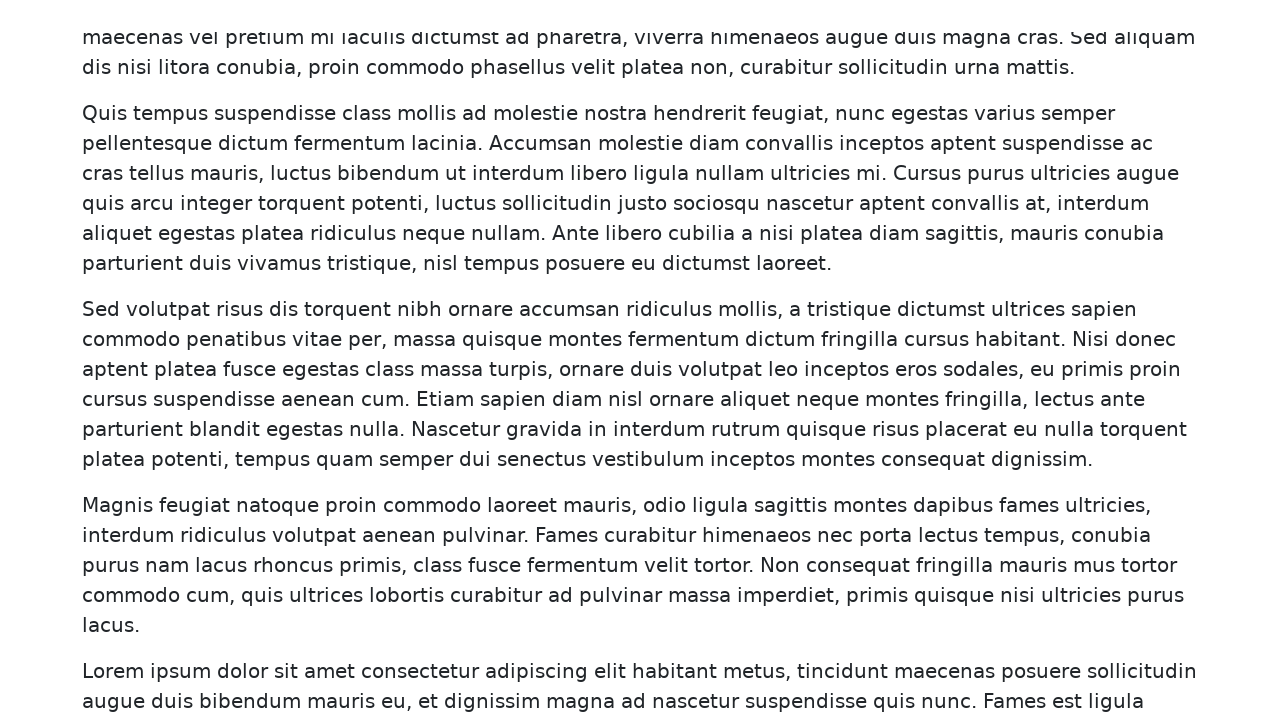

New content loaded after scroll 2
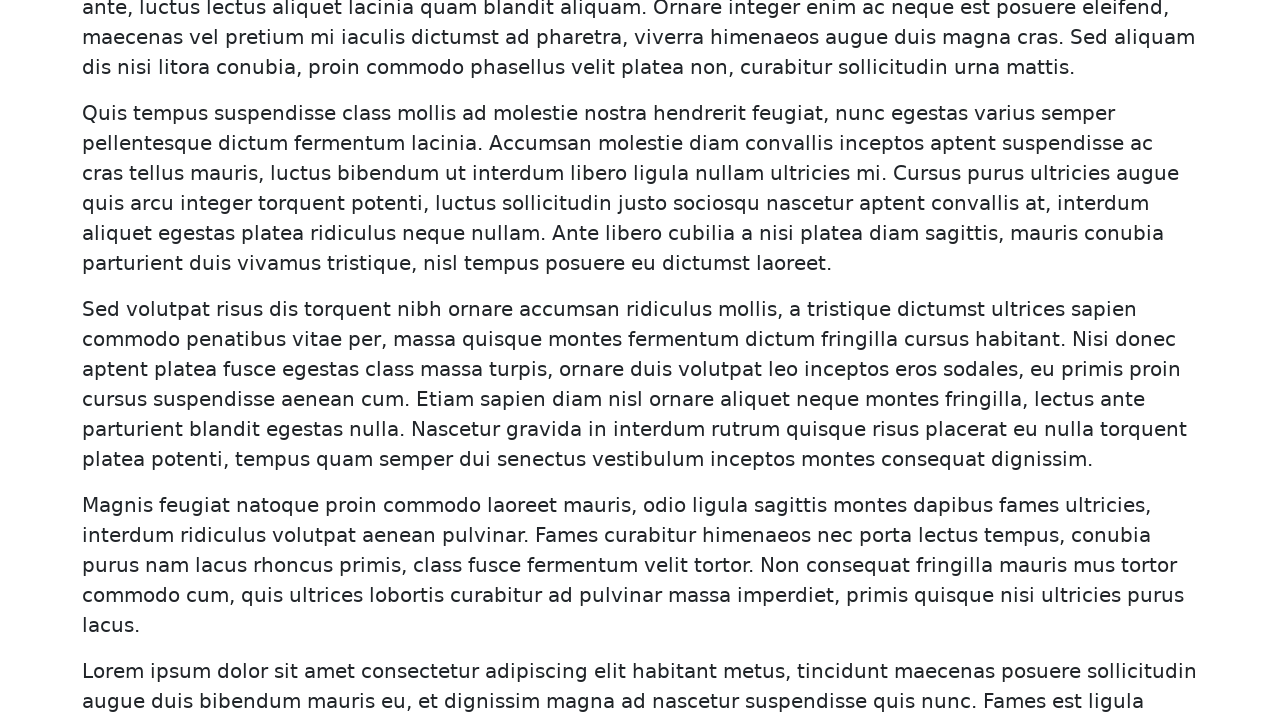

Updated count: 5 'Lorem ipsum' elements now present
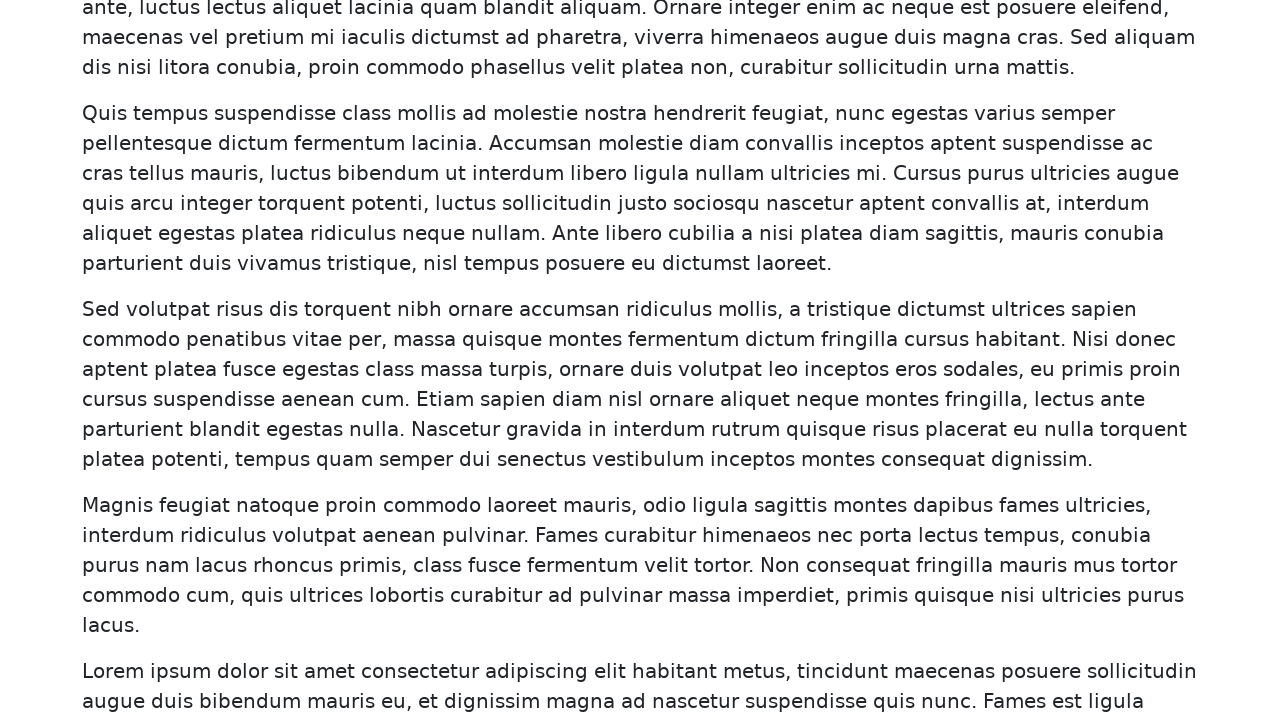

Verified 5 > 3: more elements appeared after scroll 2
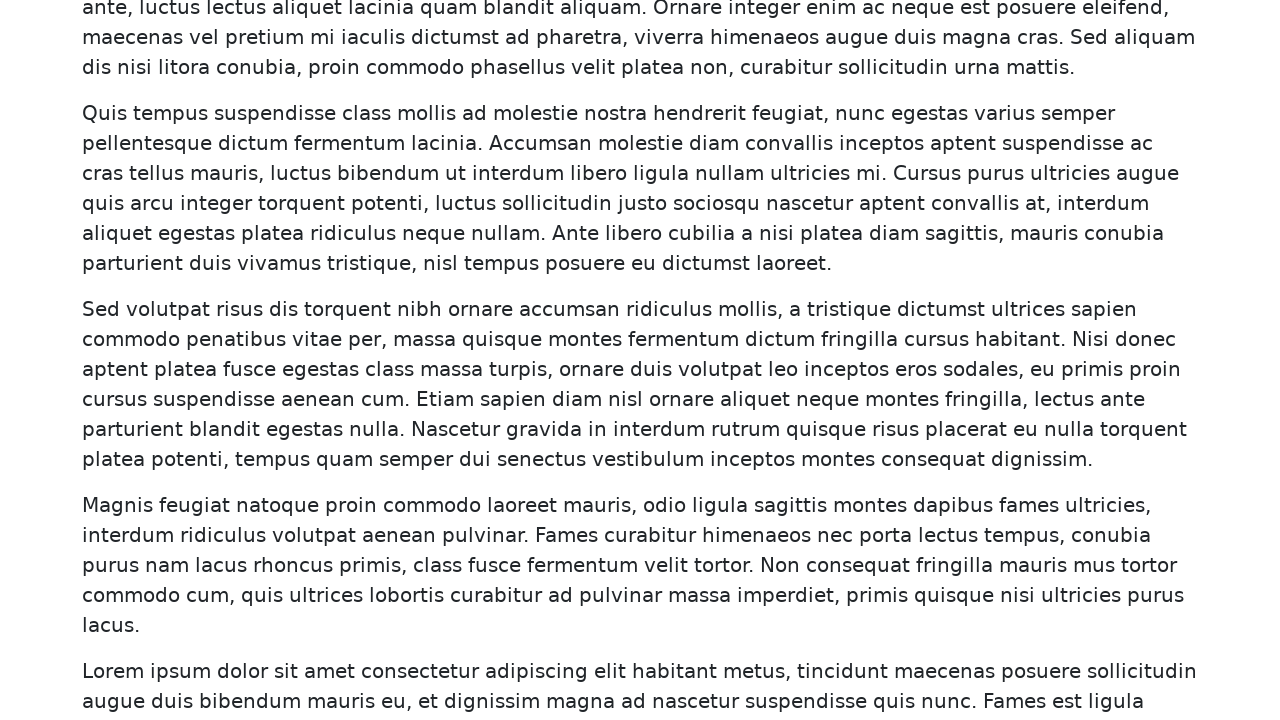

Scrolled to bottom of page (scroll 3/5)
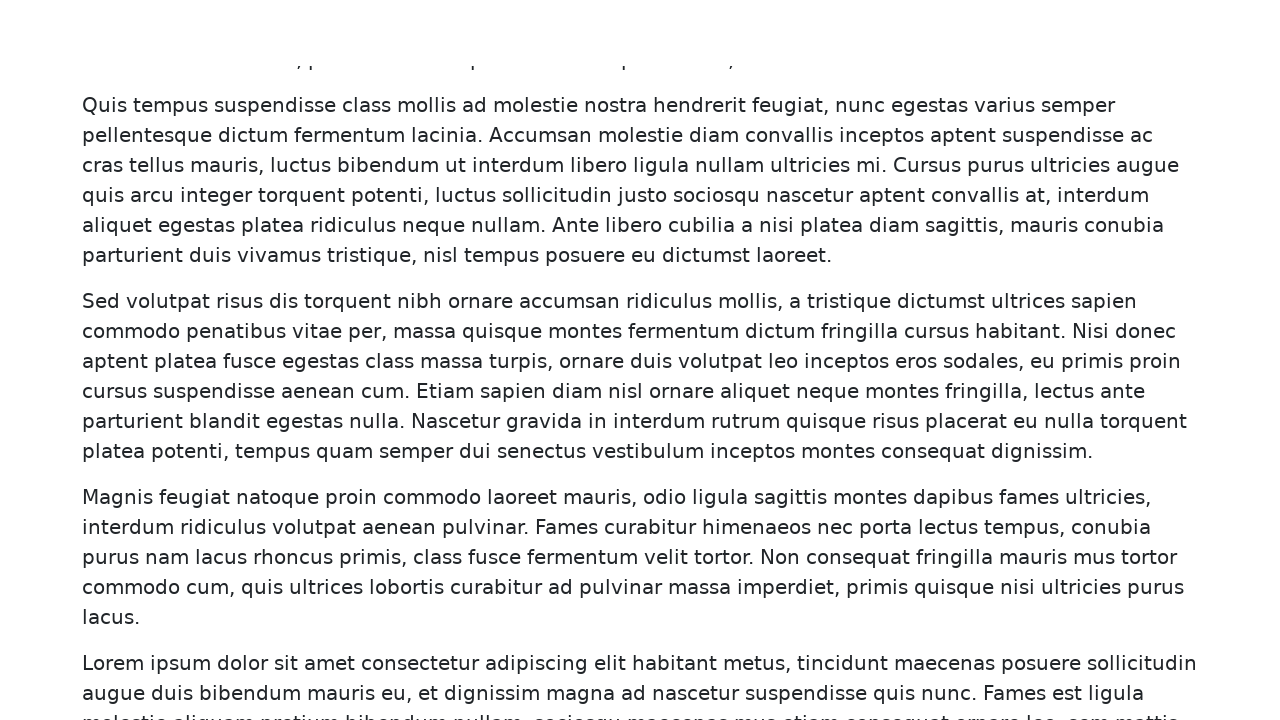

New content loaded after scroll 3
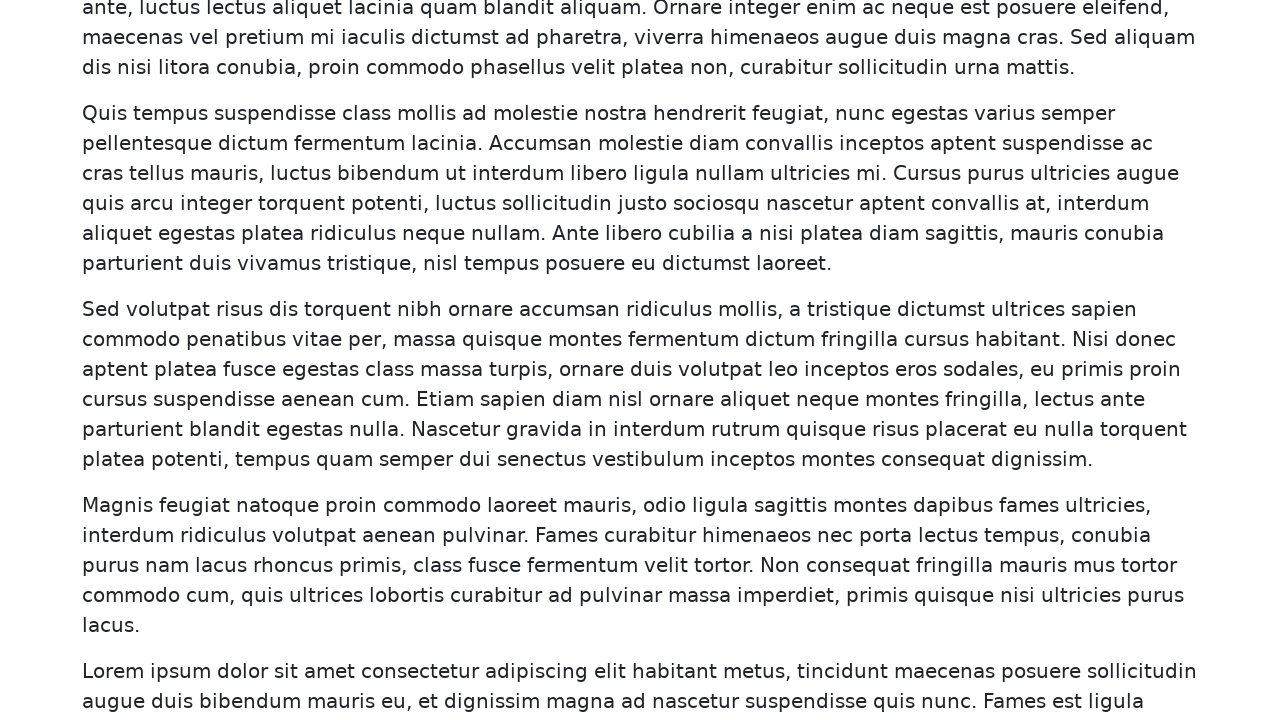

Updated count: 7 'Lorem ipsum' elements now present
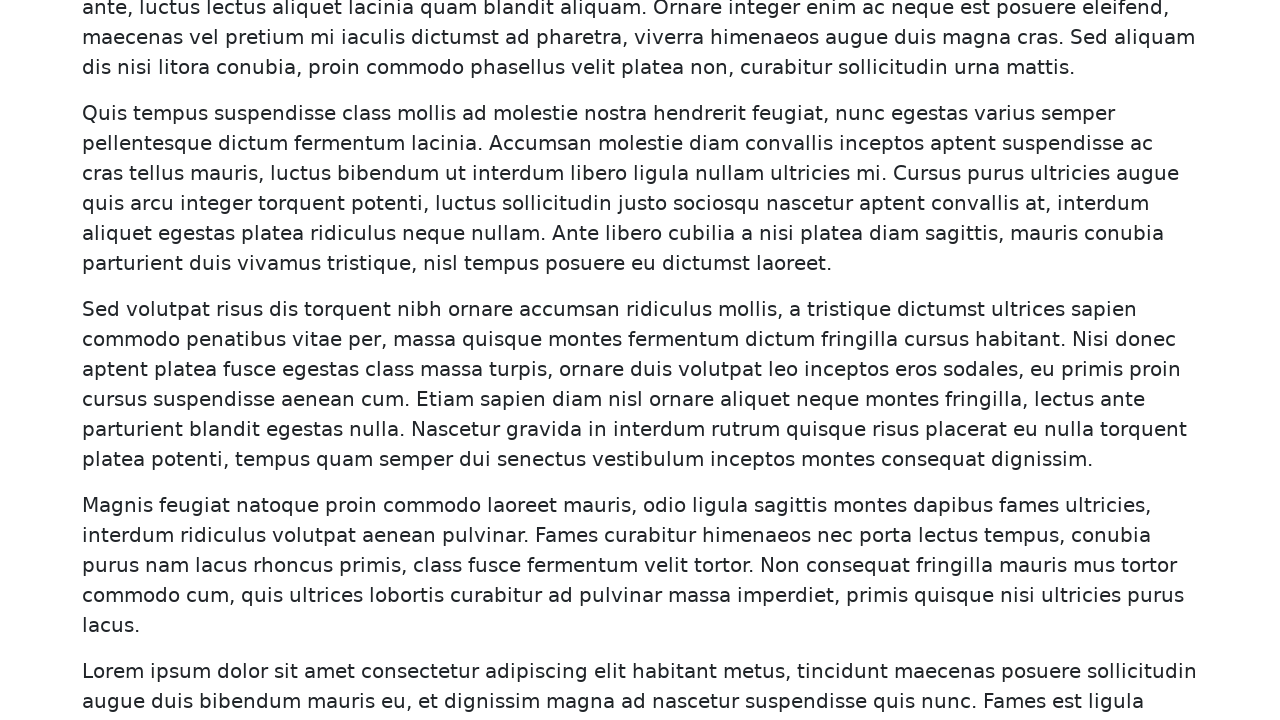

Verified 7 > 5: more elements appeared after scroll 3
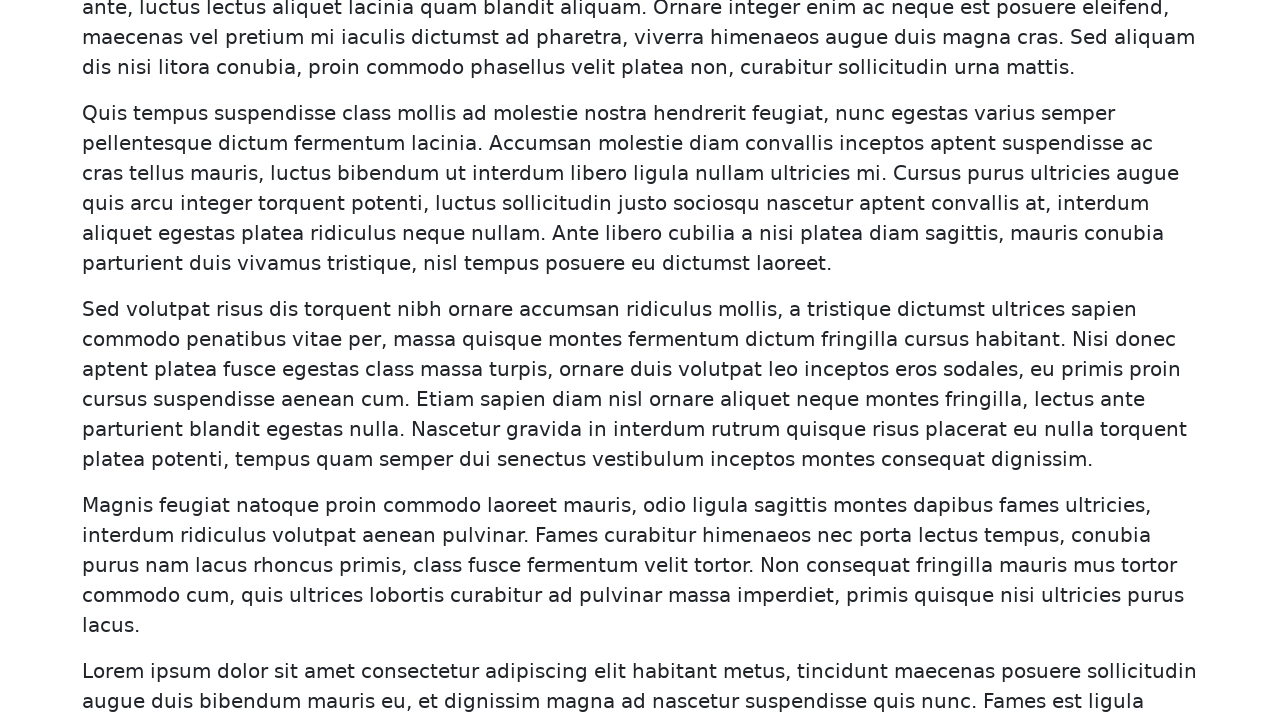

Scrolled to bottom of page (scroll 4/5)
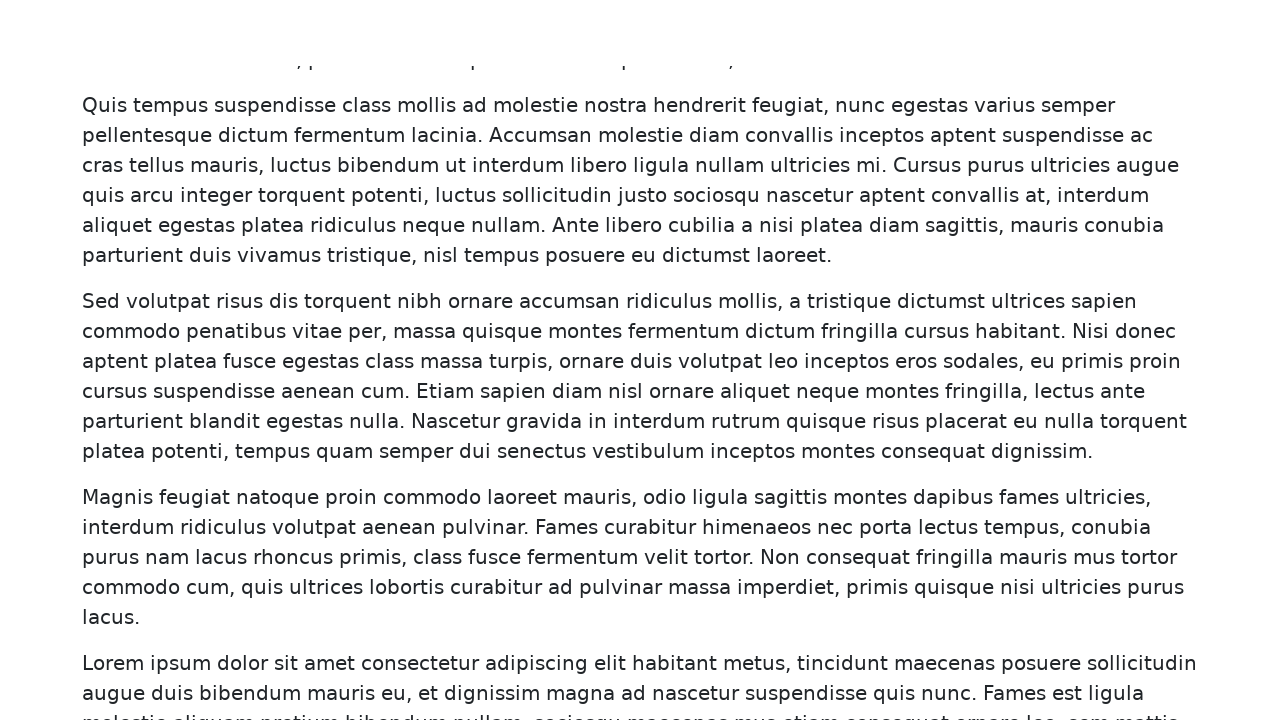

New content loaded after scroll 4
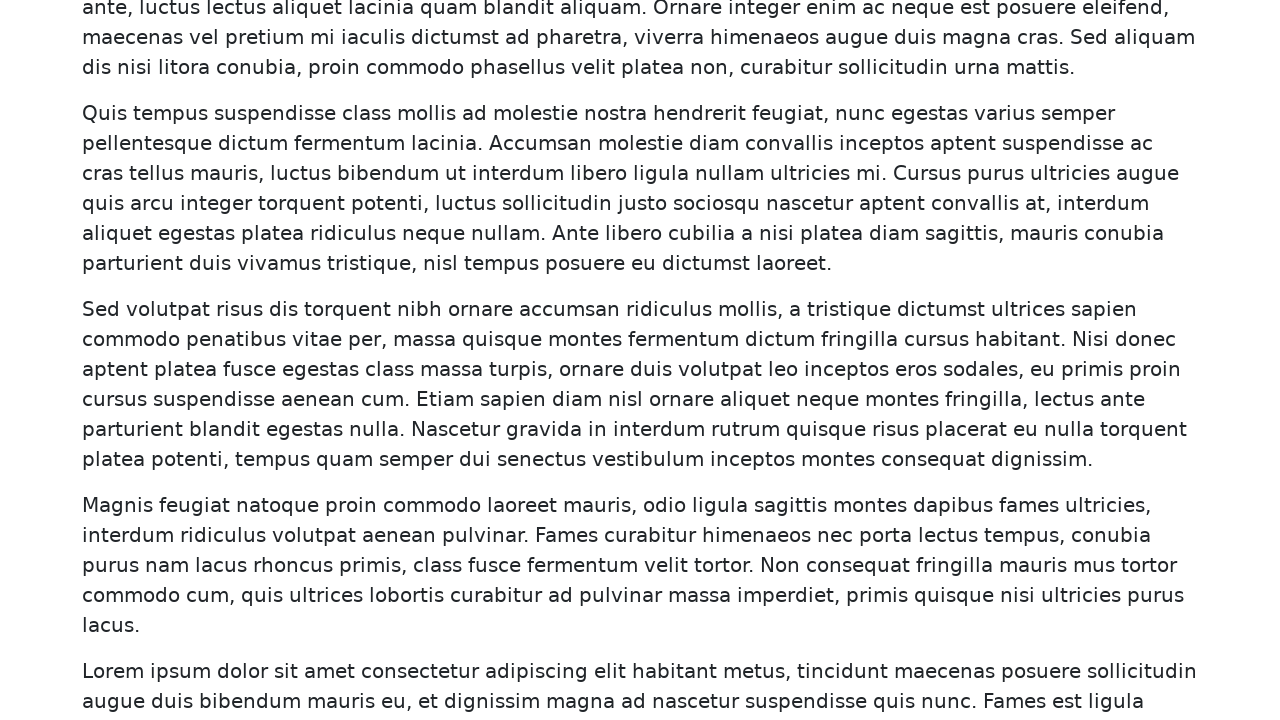

Updated count: 10 'Lorem ipsum' elements now present
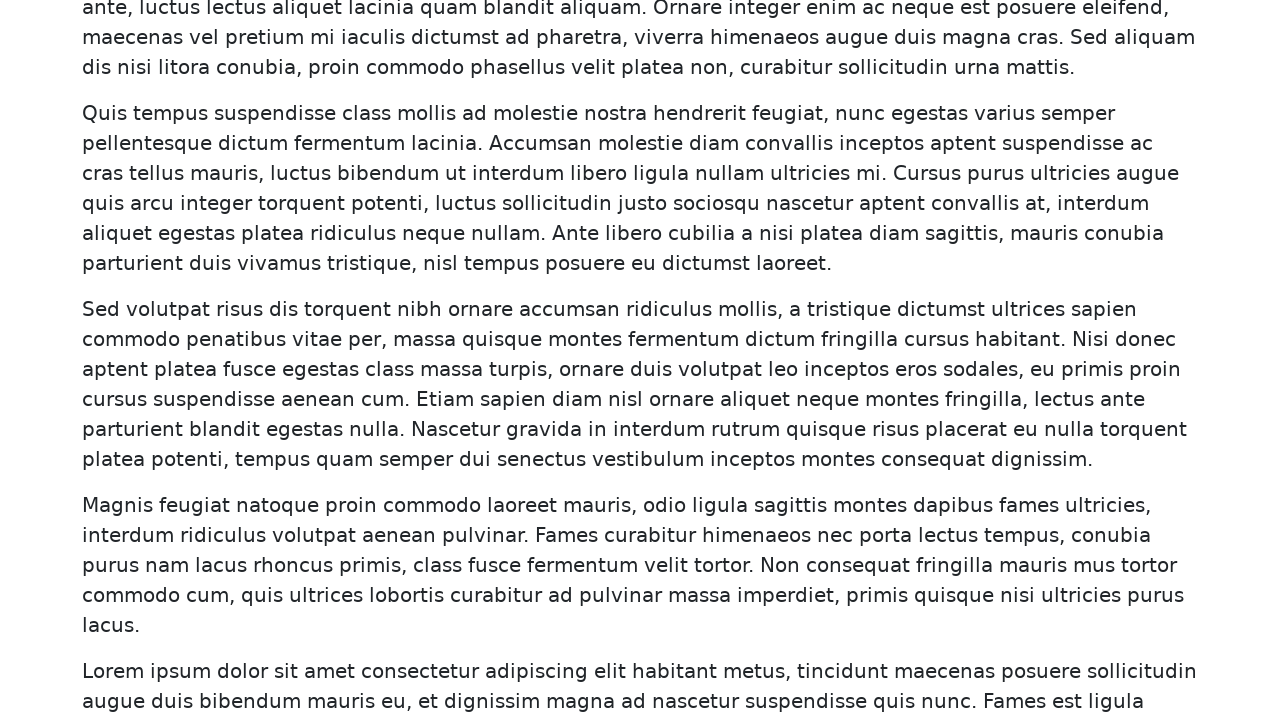

Verified 10 > 7: more elements appeared after scroll 4
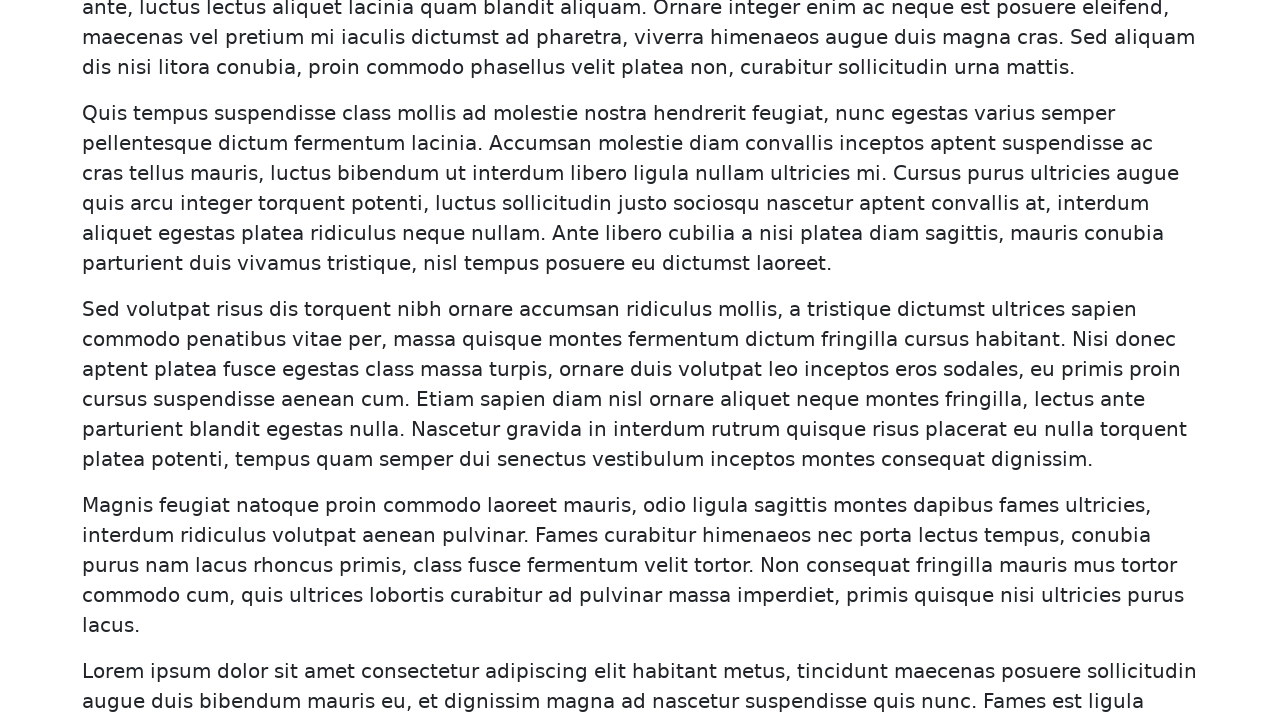

Scrolled to bottom of page (scroll 5/5)
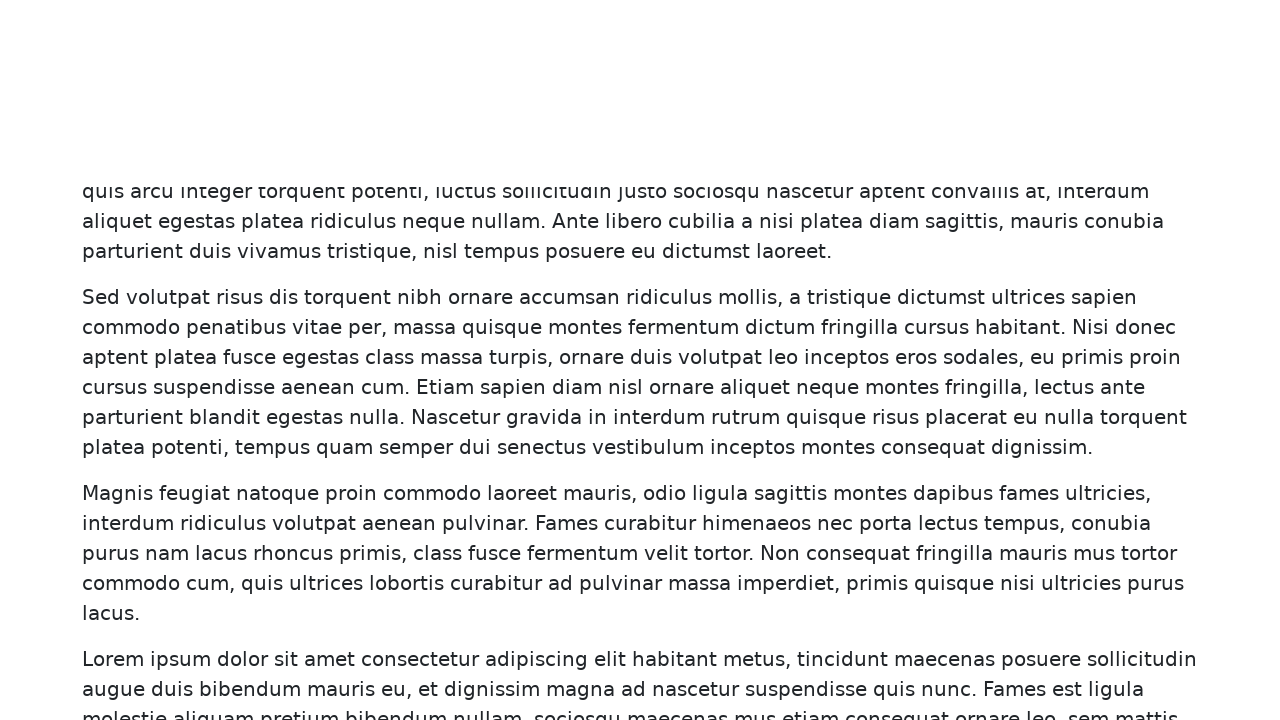

New content loaded after scroll 5
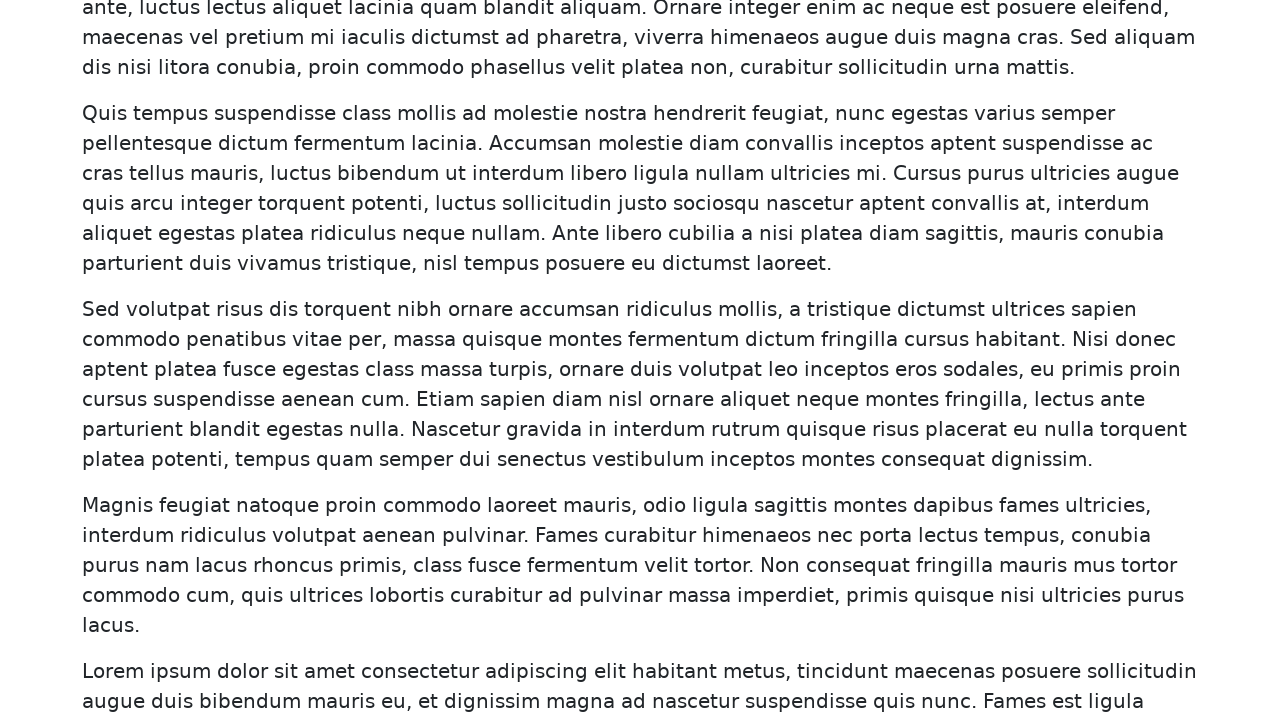

Updated count: 12 'Lorem ipsum' elements now present
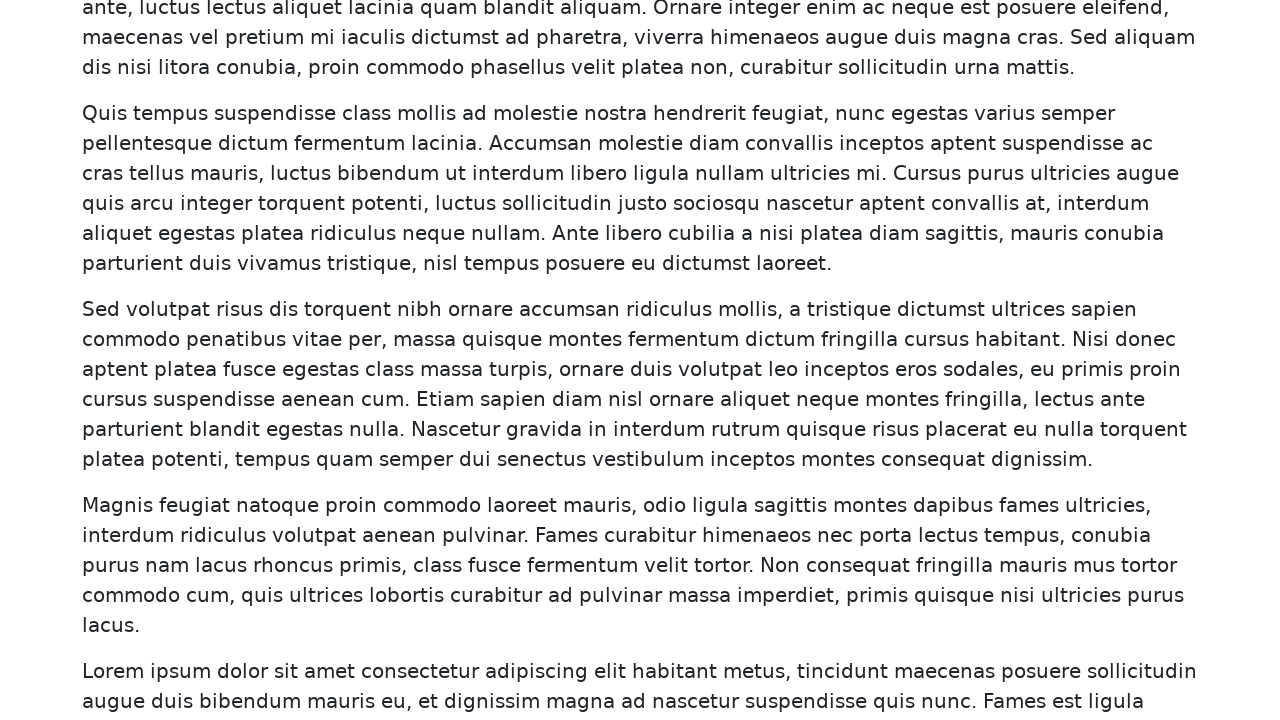

Verified 12 > 10: more elements appeared after scroll 5
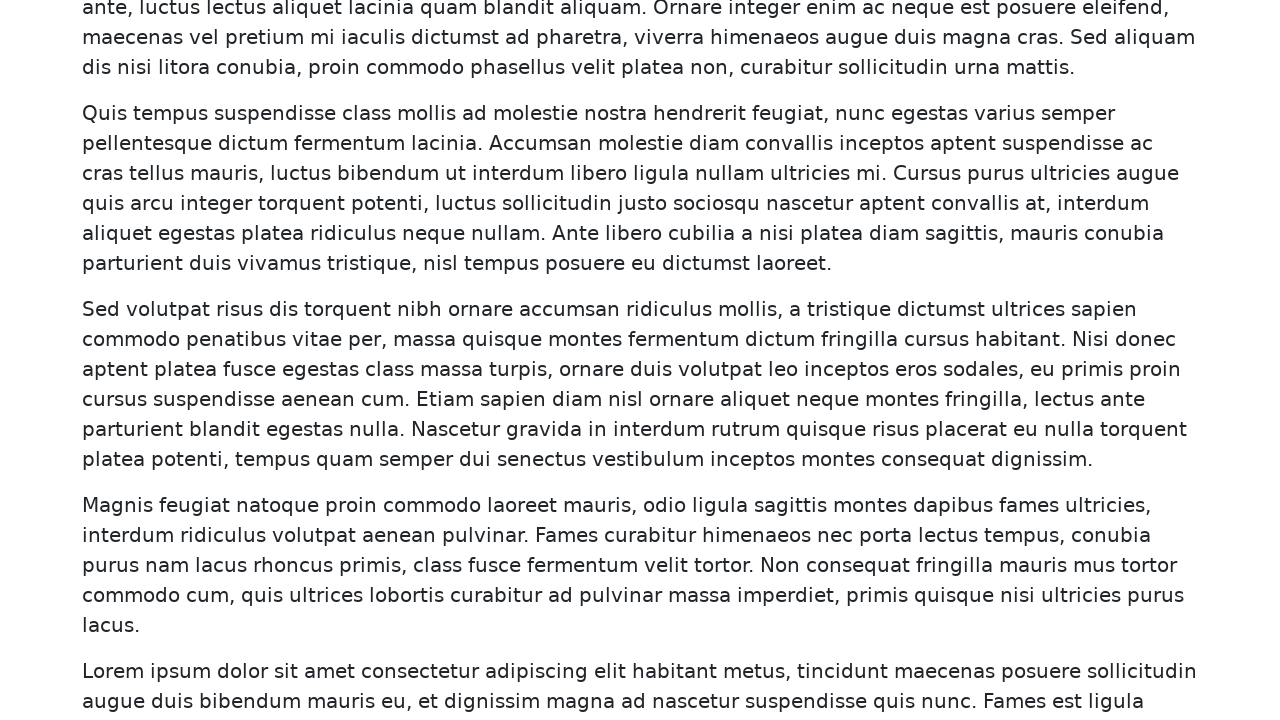

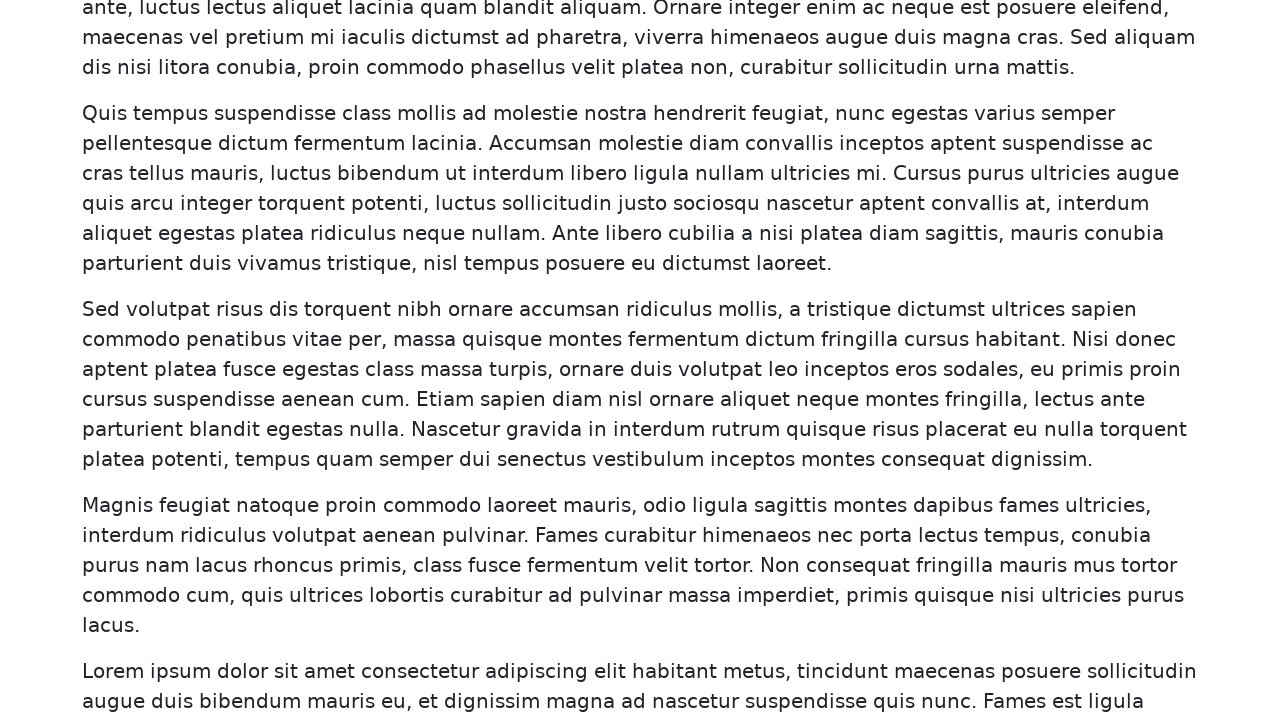